Tests iframe and alert handling by switching to an iframe, clicking a button that triggers a confirm dialog, accepting it, and verifying the result text

Starting URL: https://www.w3schools.com/js/tryit.asp?filename=tryjs_confirm

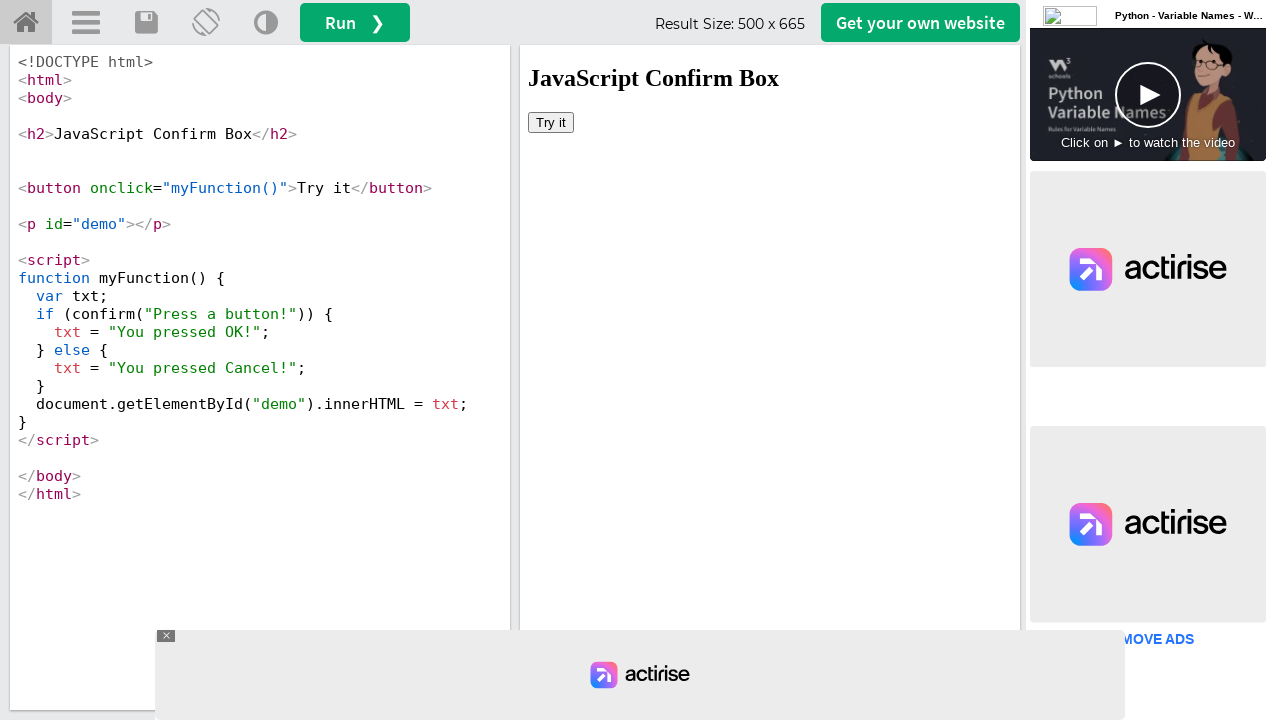

Located iframe with id 'iframeResult'
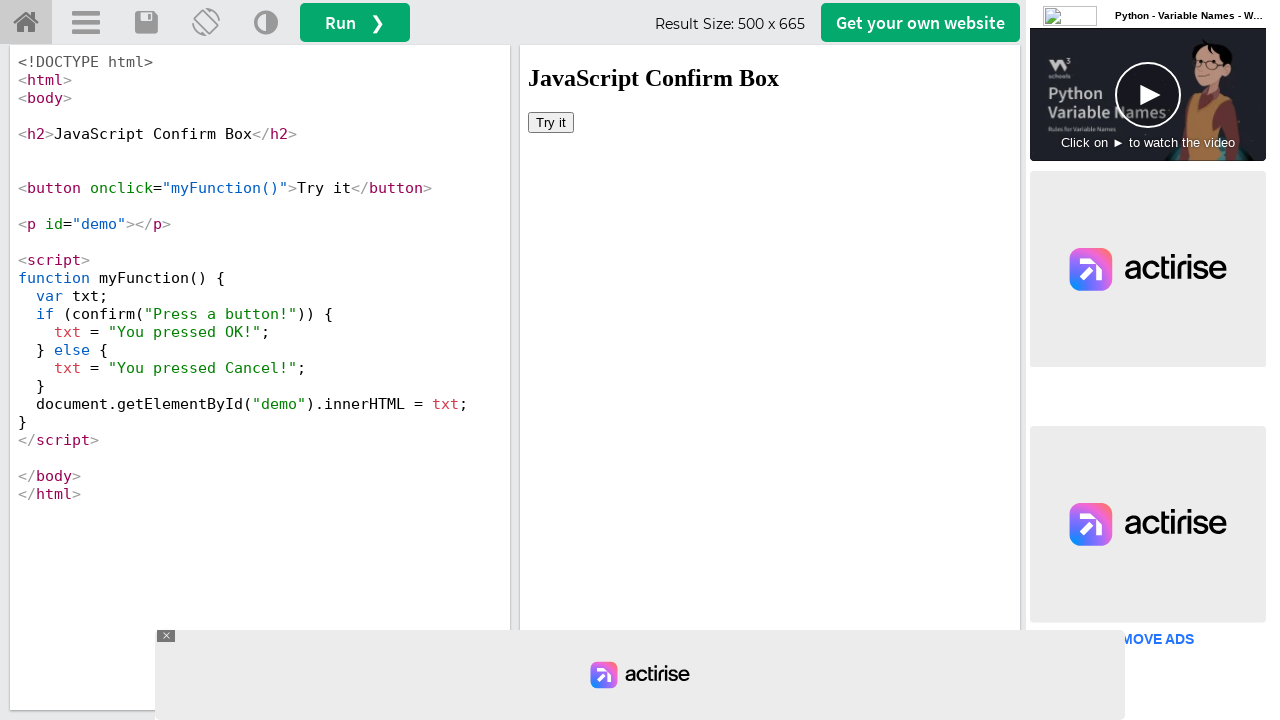

Clicked 'Try it' button within iframe at (551, 122) on iframe[id='iframeResult'] >> internal:control=enter-frame >> xpath=//button[text
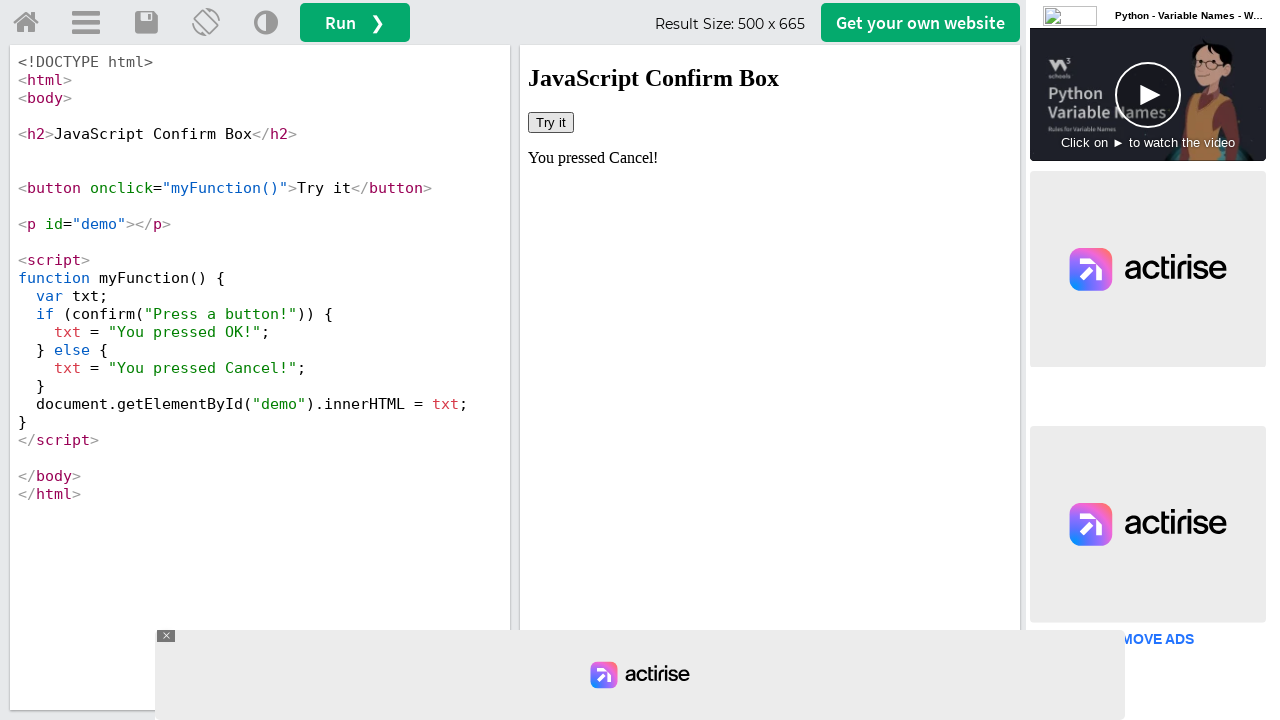

Set up dialog handler to accept confirmation dialogs
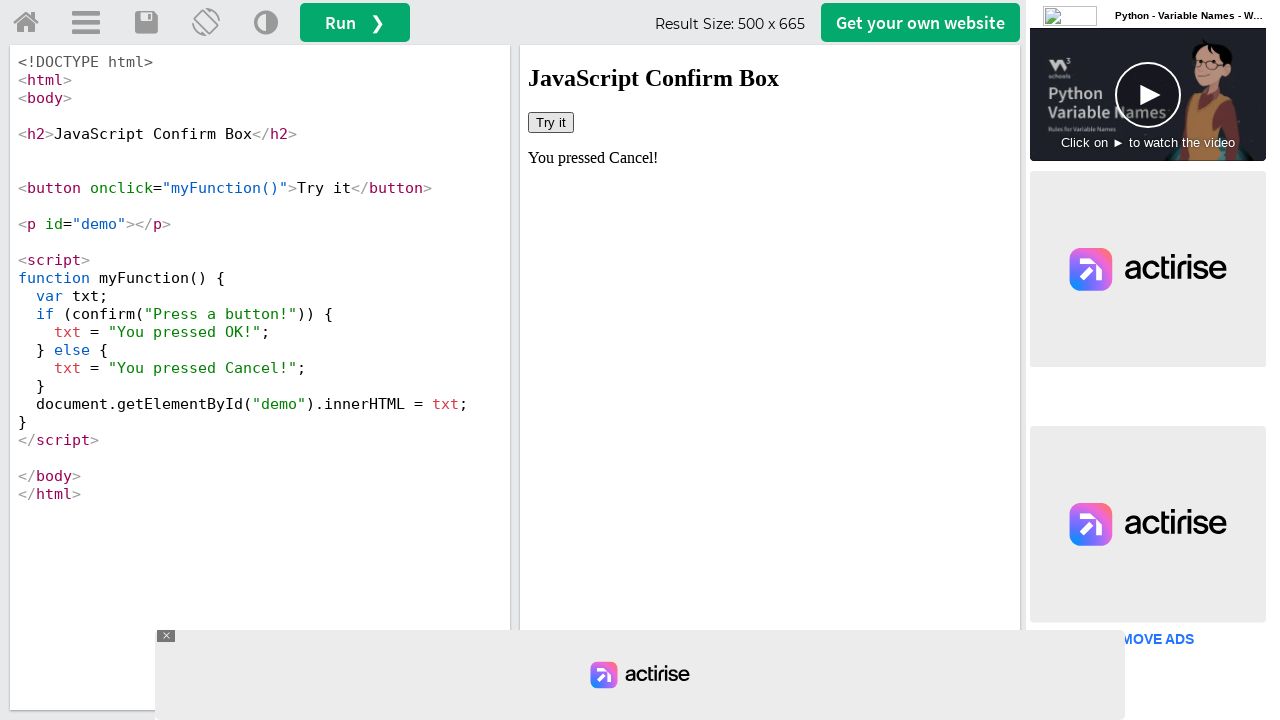

Result text element appeared in iframe
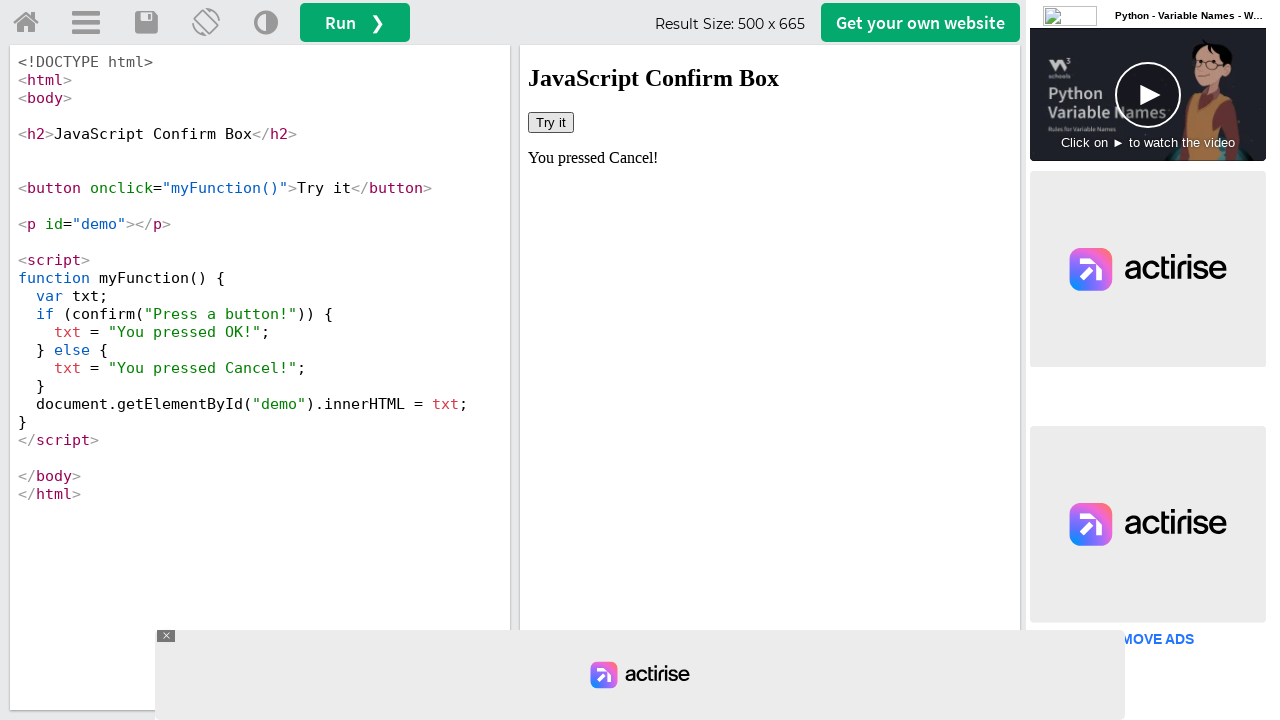

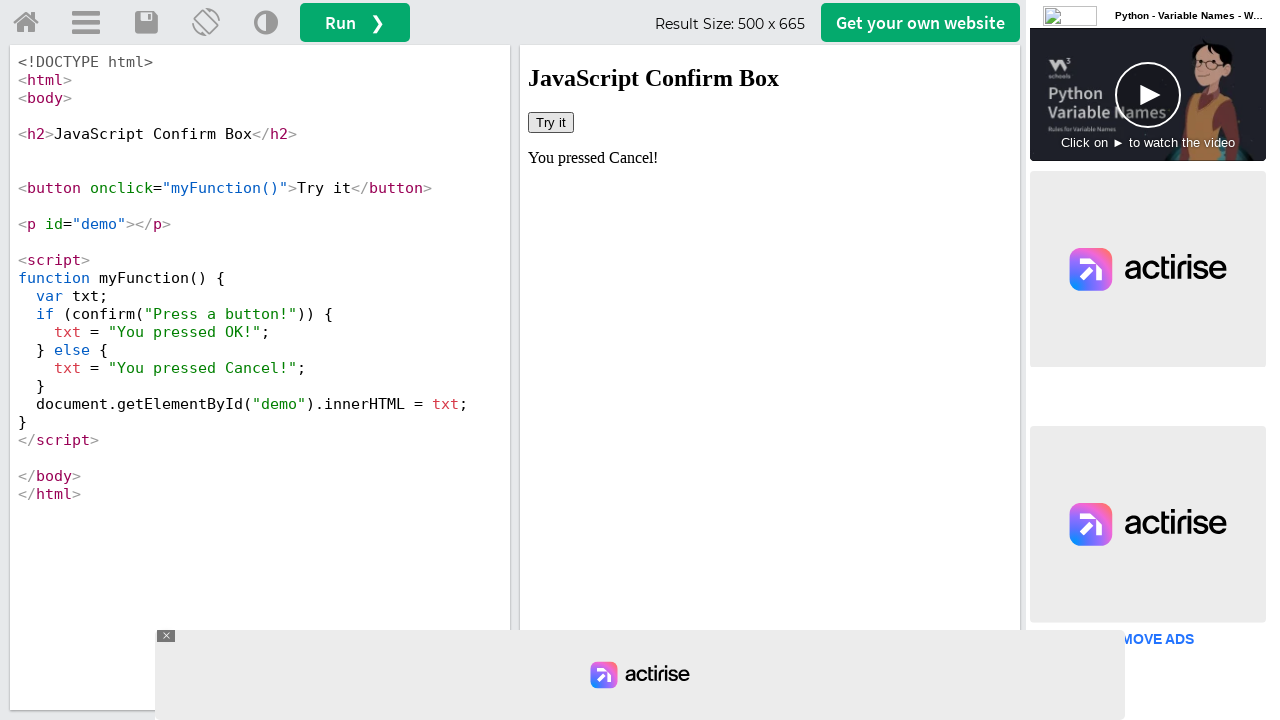